Tests mouse hover action on the "Our Locations" navigation menu item to verify hover functionality works correctly

Starting URL: https://www.mountsinai.org/

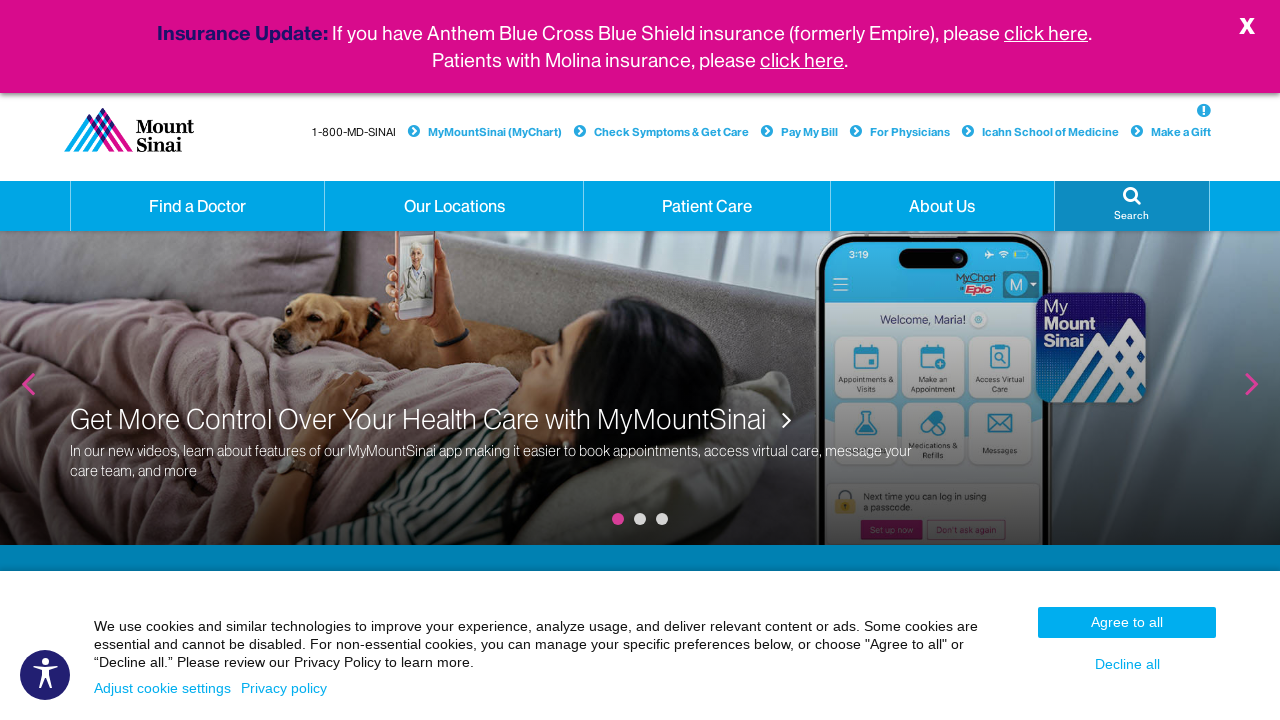

Located 'Our Locations' navigation menu item
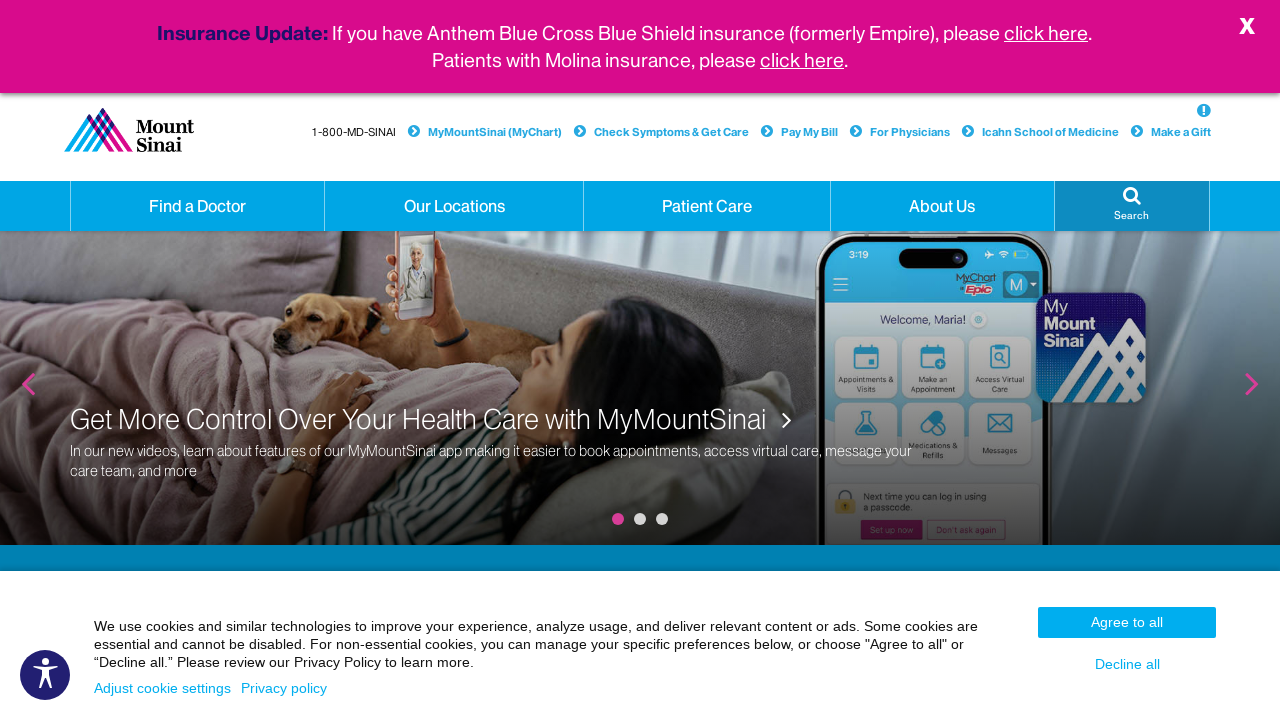

Hovered over 'Our Locations' navigation menu item at (454, 206) on a.hidden-xs.dropdown >> internal:has-text="Our Locations"i
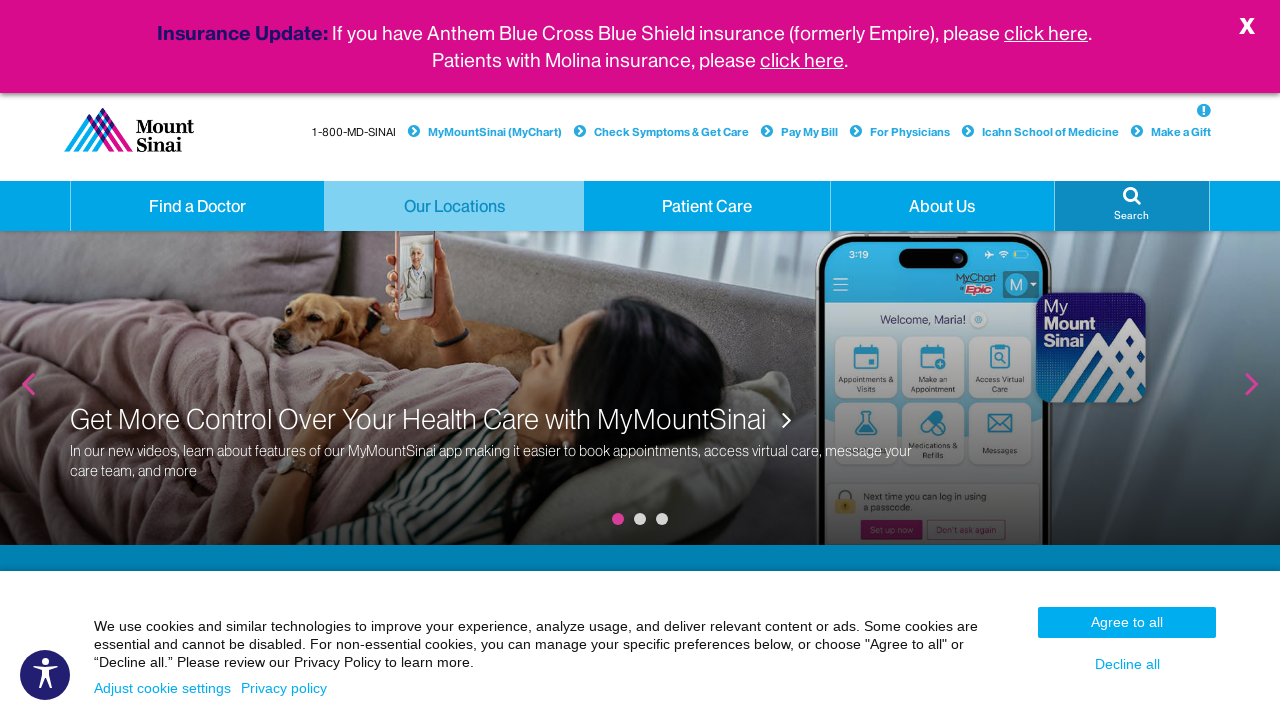

Waited 2 seconds to observe hover effect
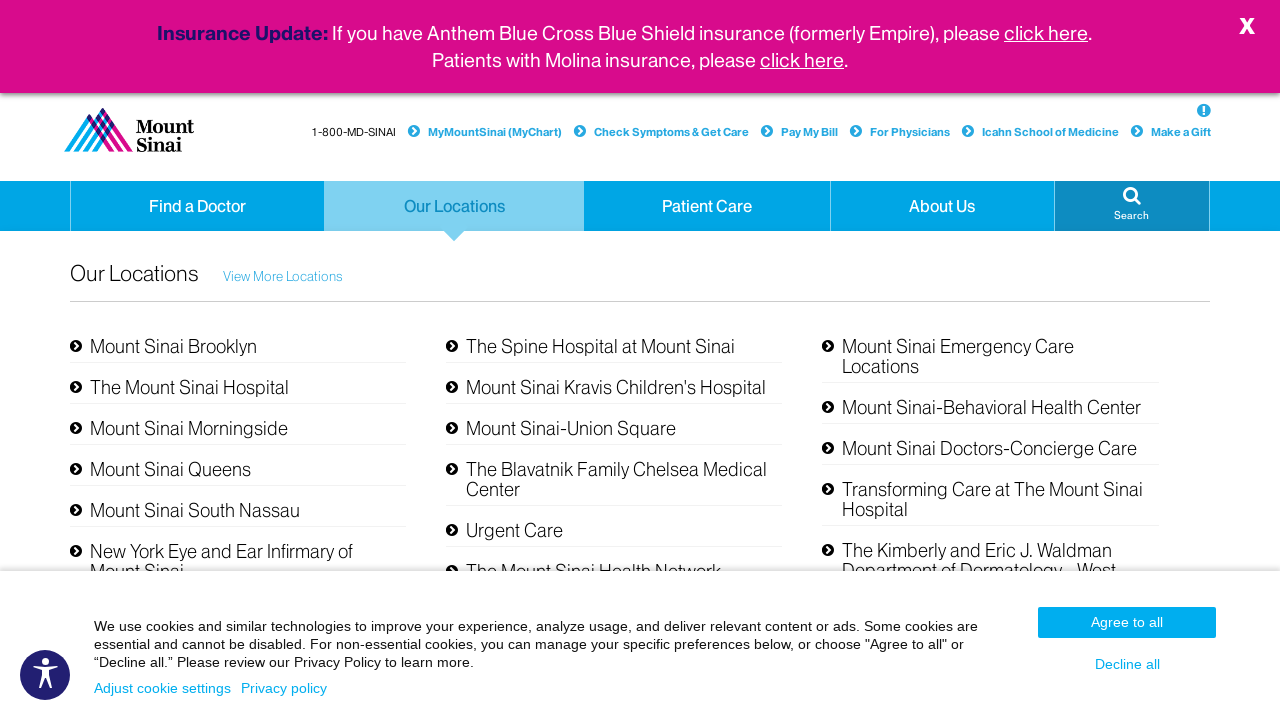

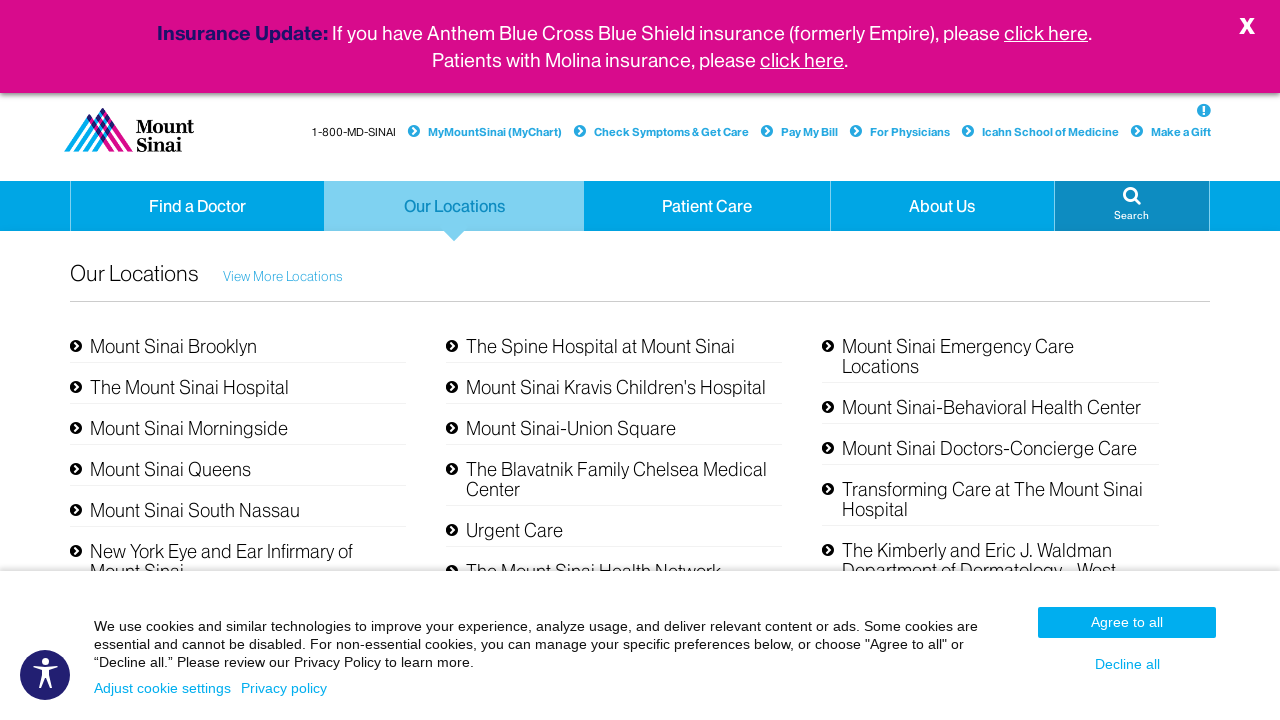